Tests double-click functionality on a button that triggers an alert dialog, then accepts the alert

Starting URL: http://omayo.blogspot.com/

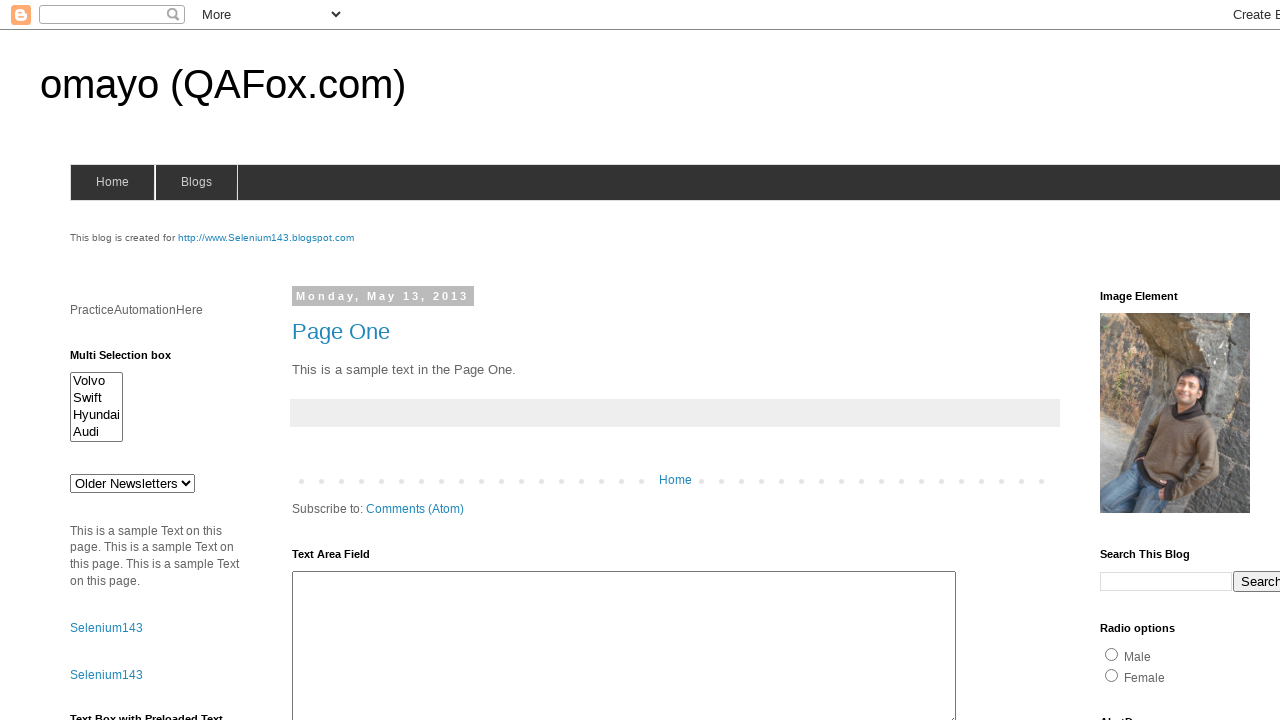

Located the double-click button element
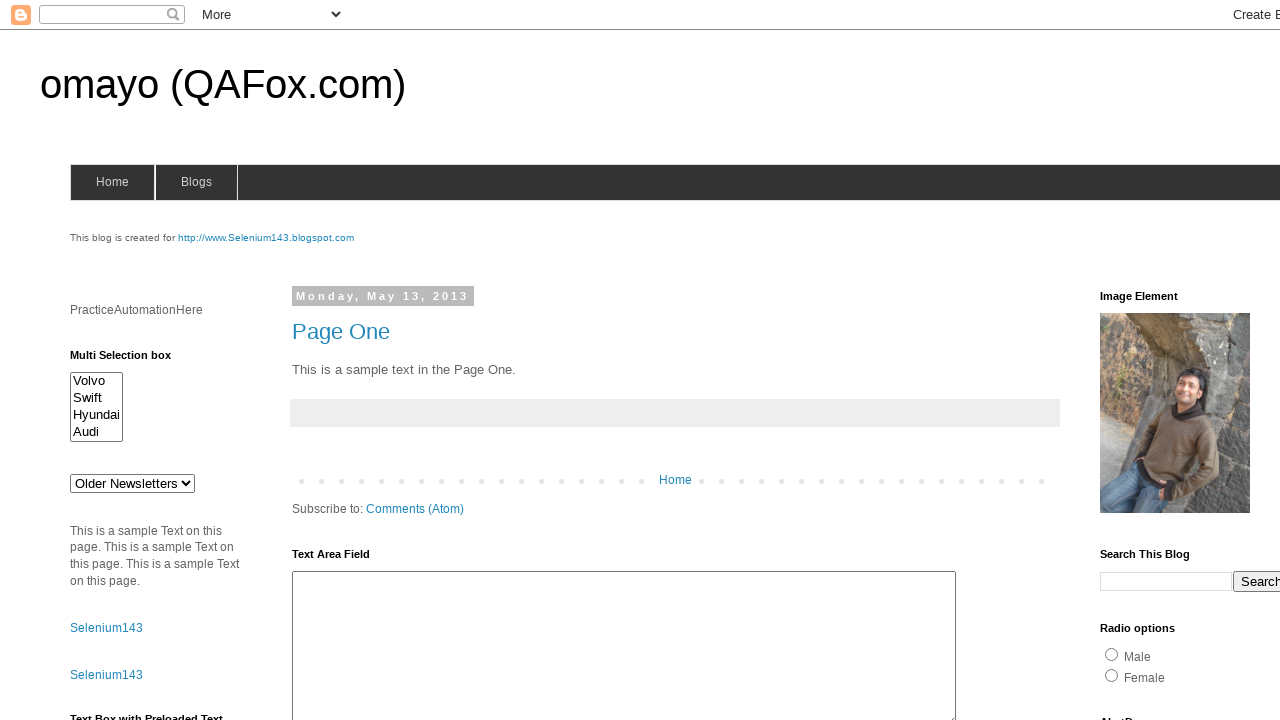

Performed double-click action on the button at (129, 365) on xpath=//button[contains(text(),'Double click Here')]
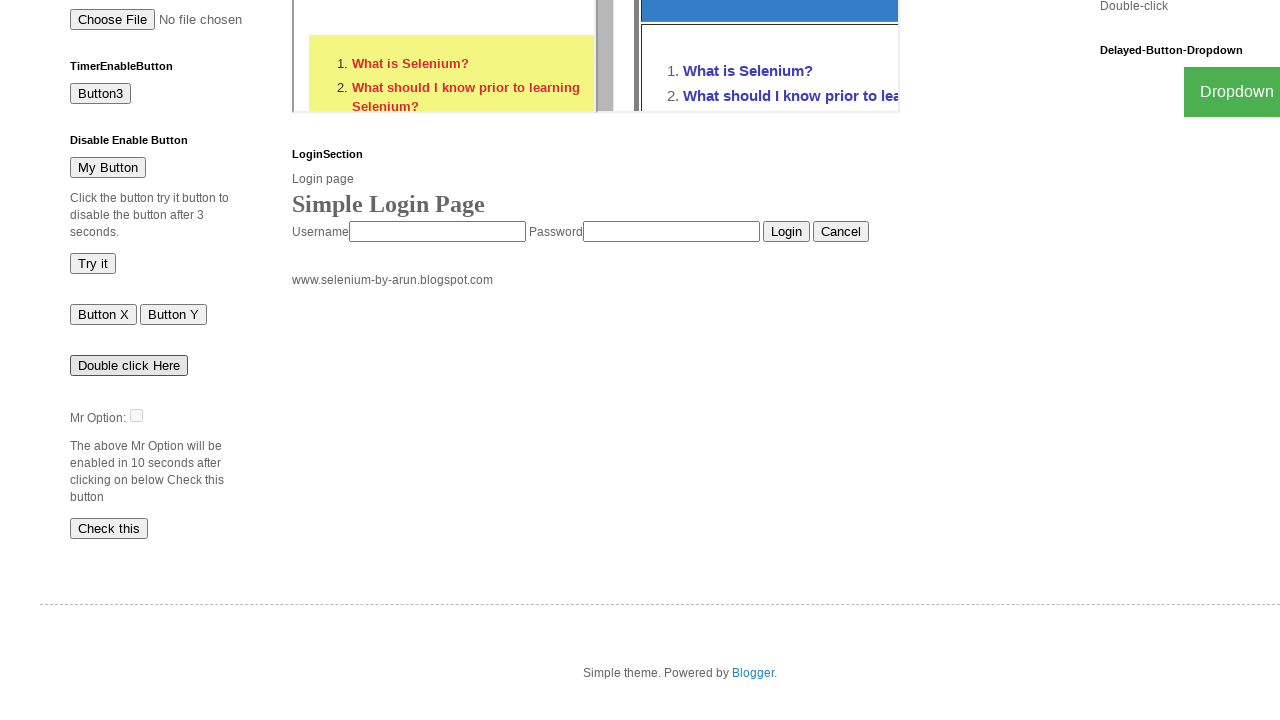

Set up dialog handler to accept alert
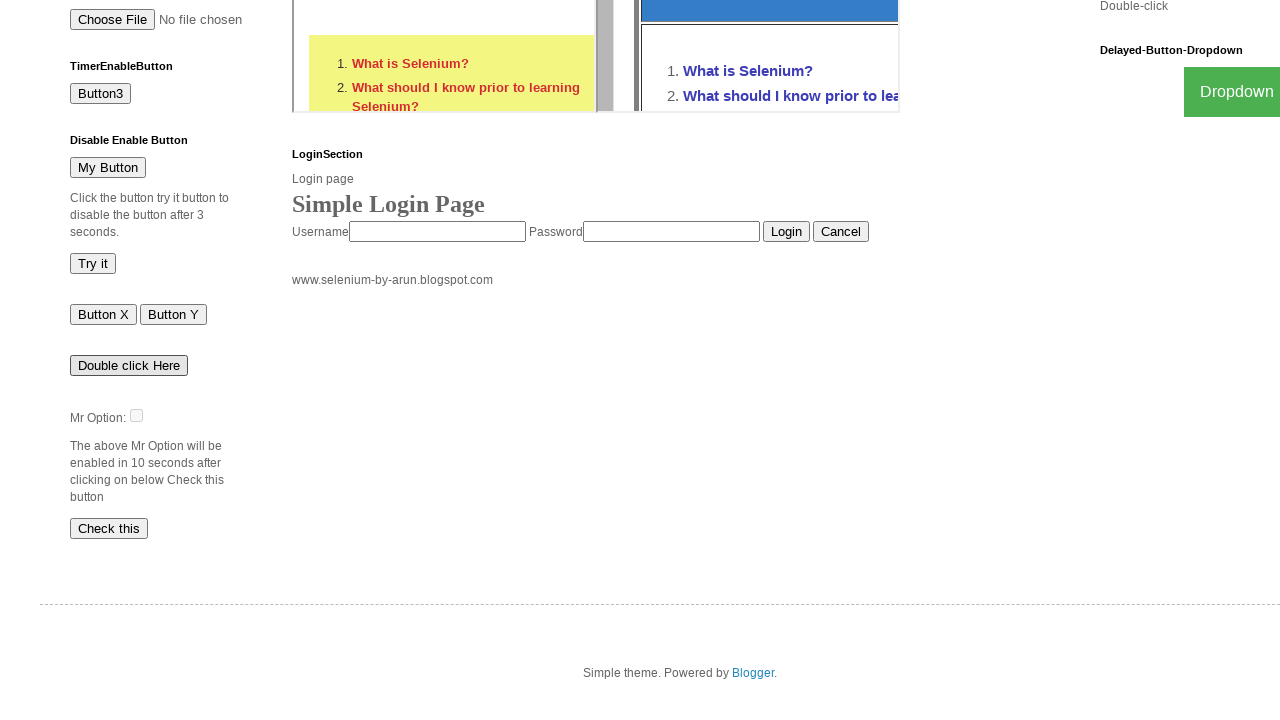

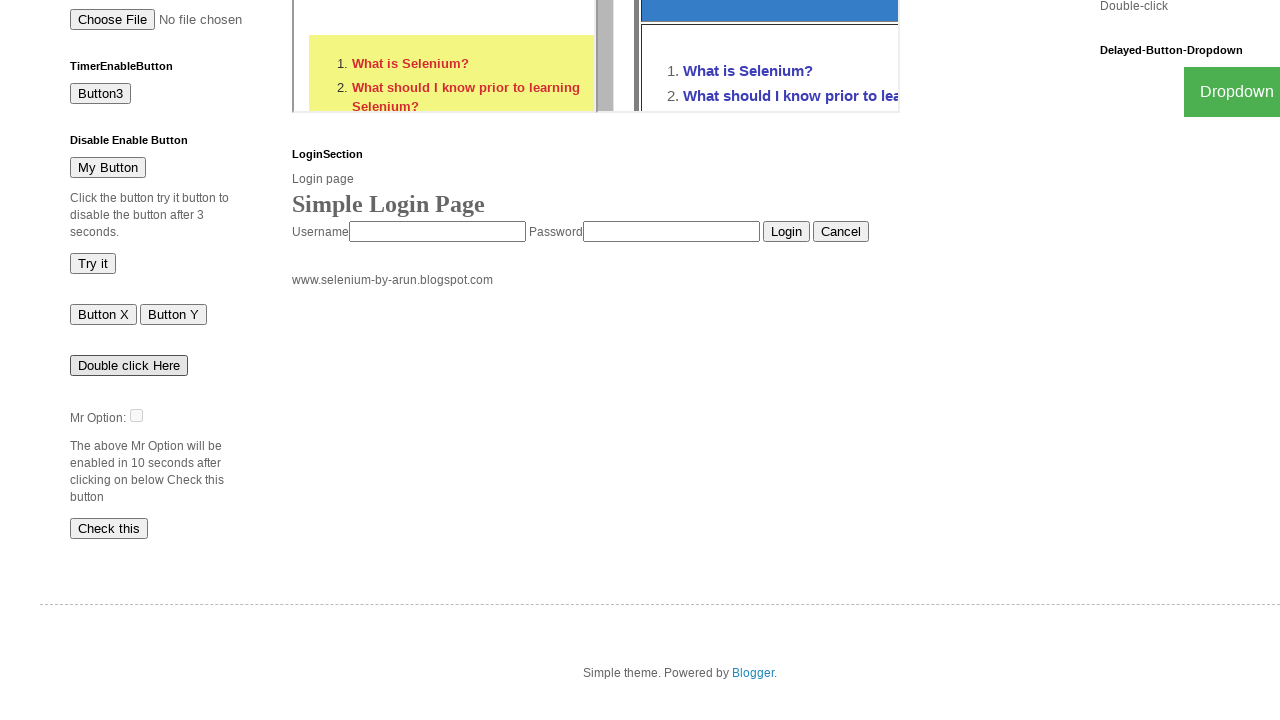